Tests drag and drop functionality by dragging an element to different target positions

Starting URL: http://sahitest.com/demo/dragDropMooTools.htm

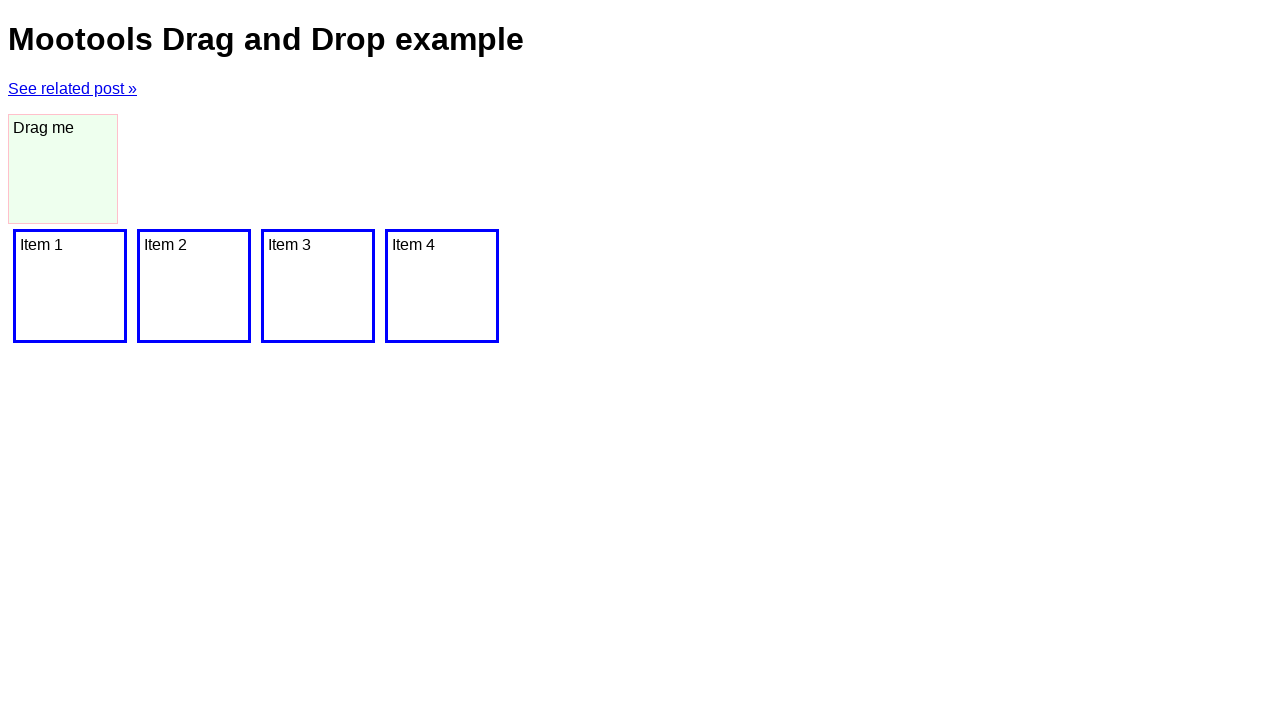

Located draggable element with id 'dragger'
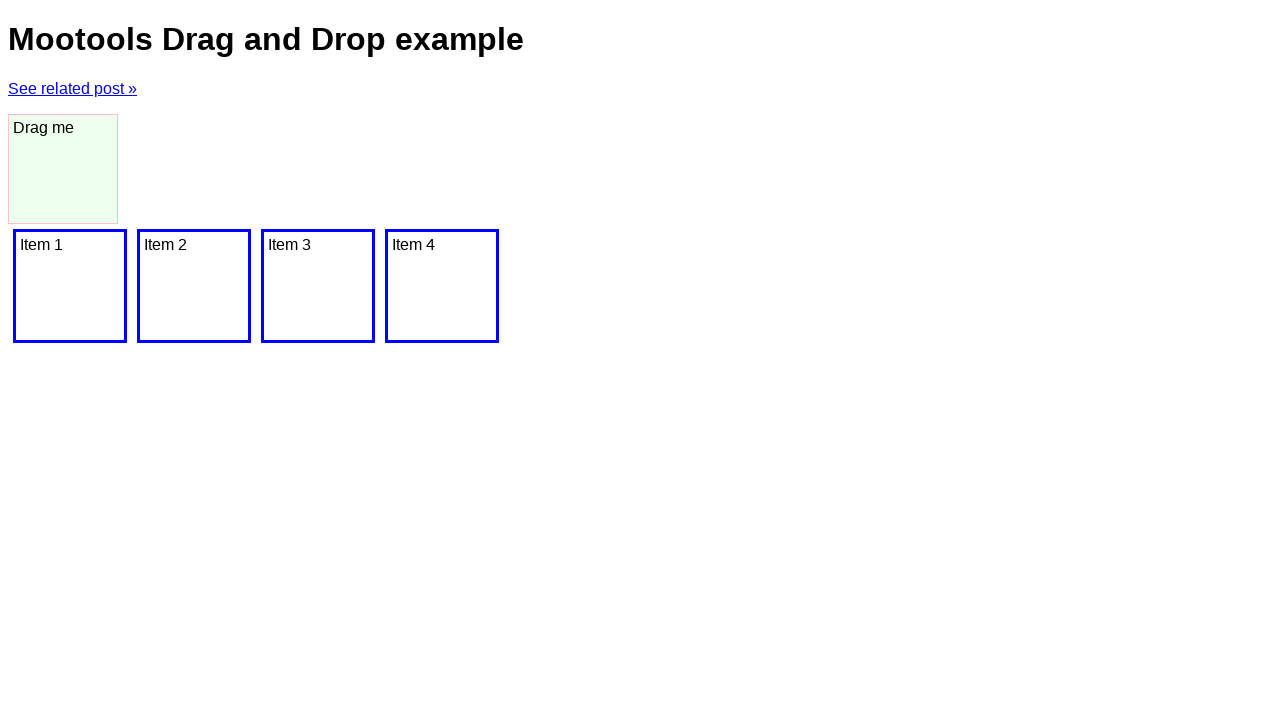

Located first drop target element
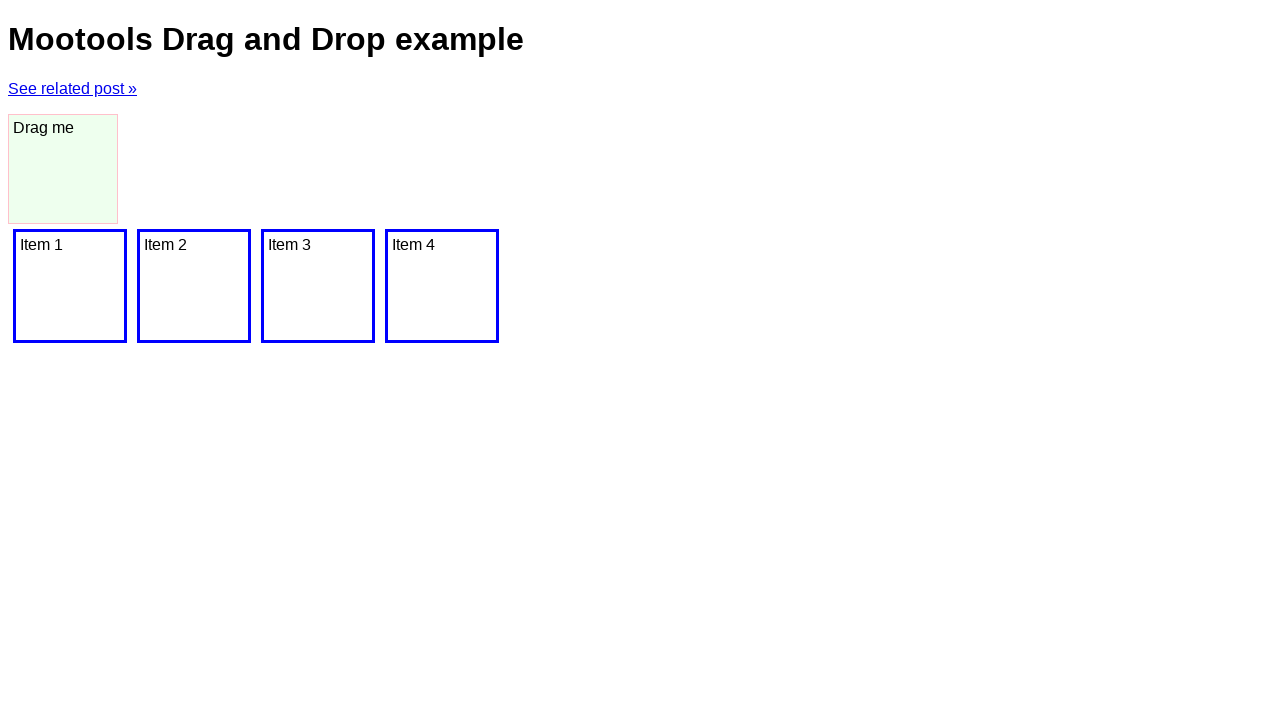

Located second drop target element
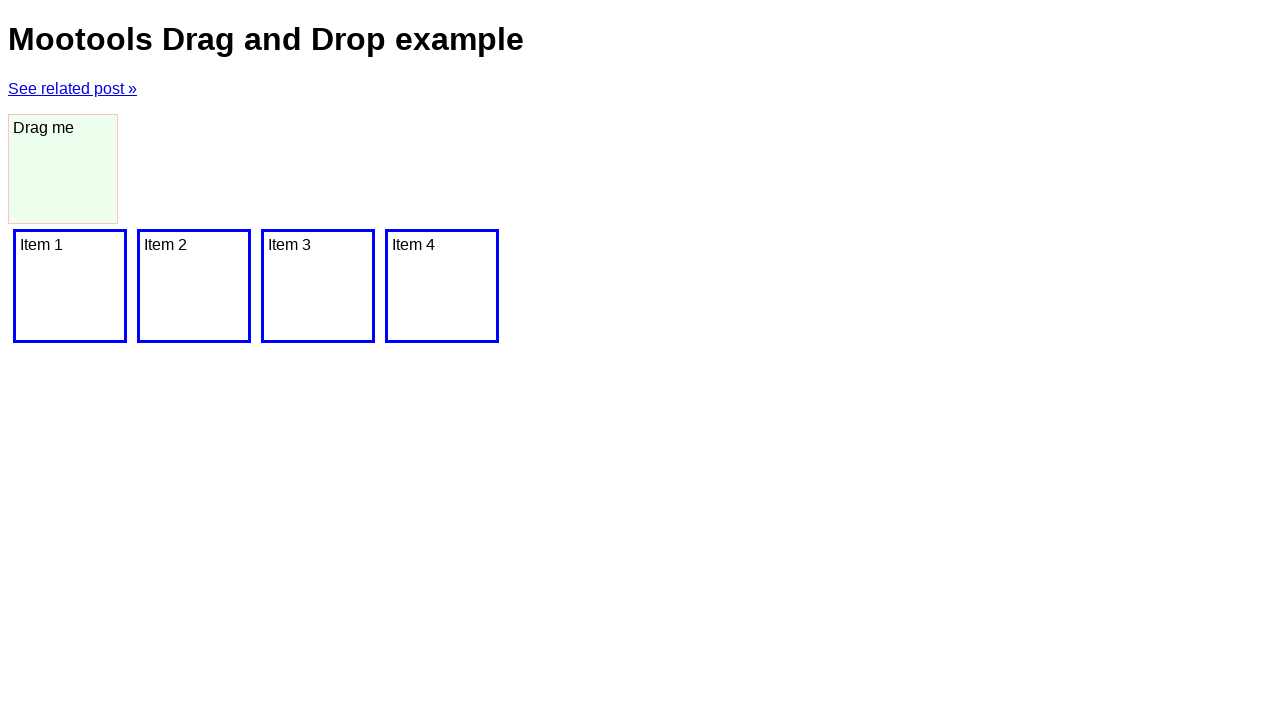

Located third drop target element
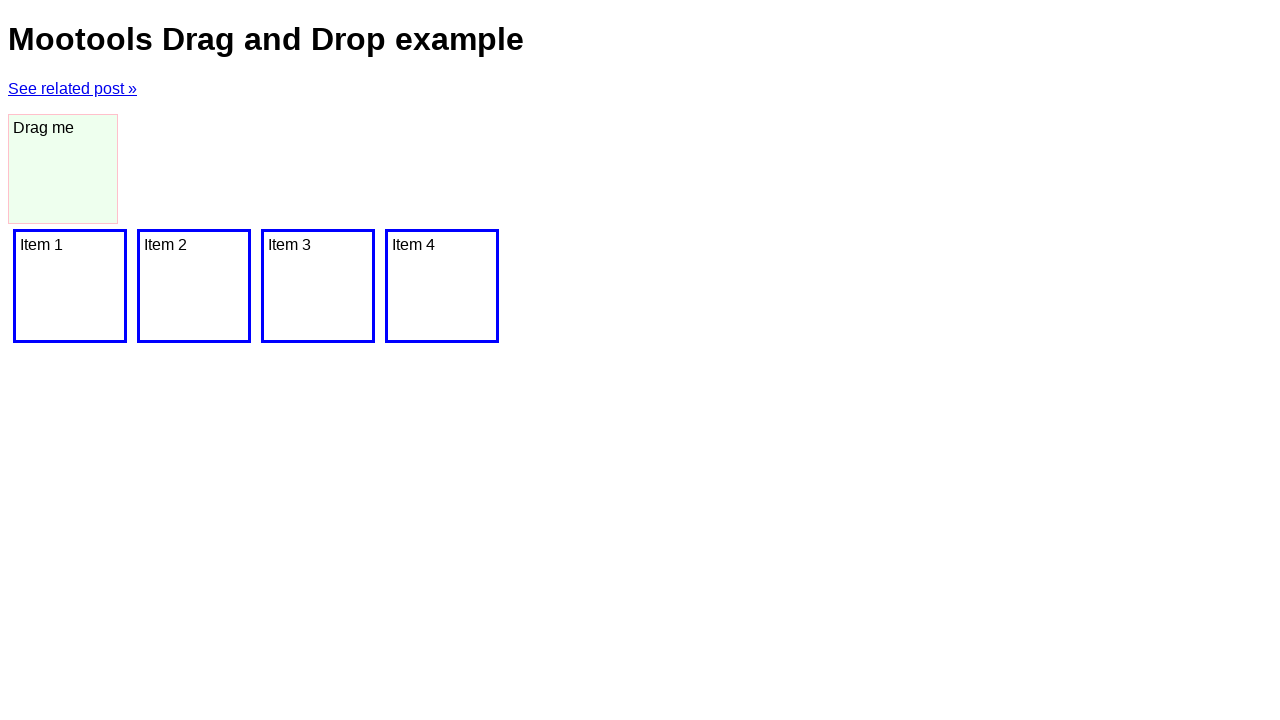

Dragged element to first target position at (70, 286)
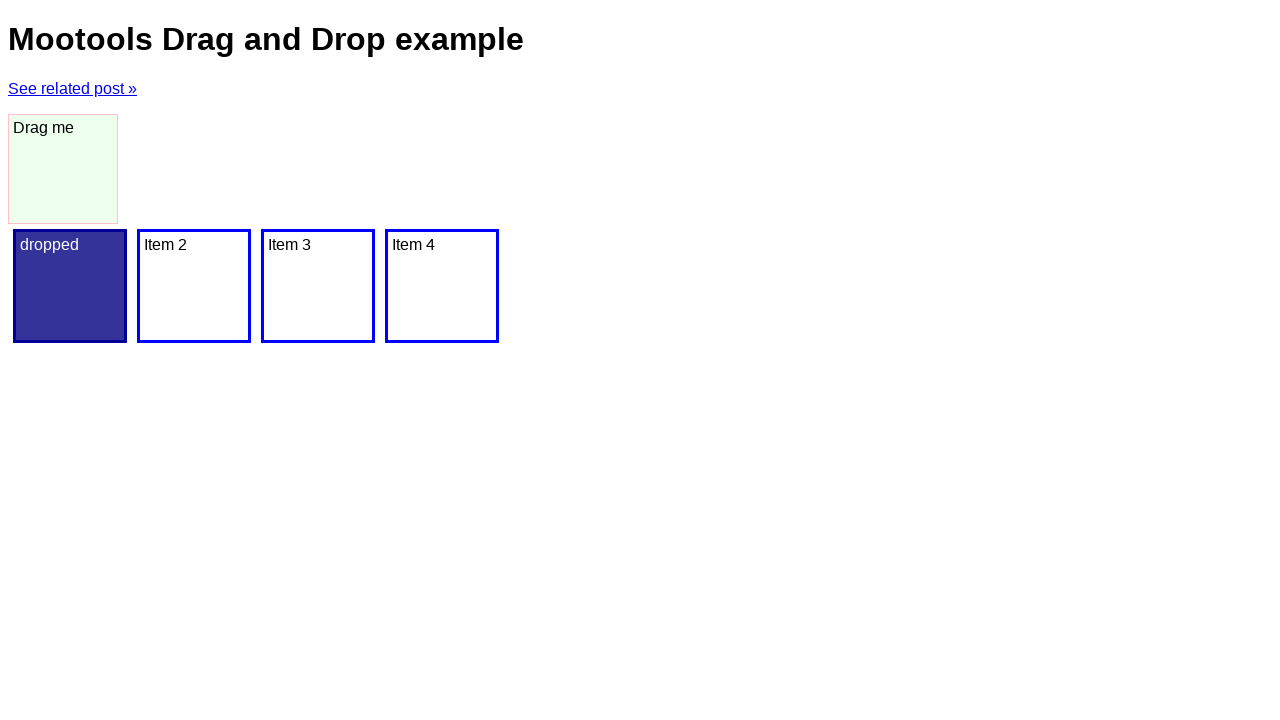

Waited 1 second after first drag operation
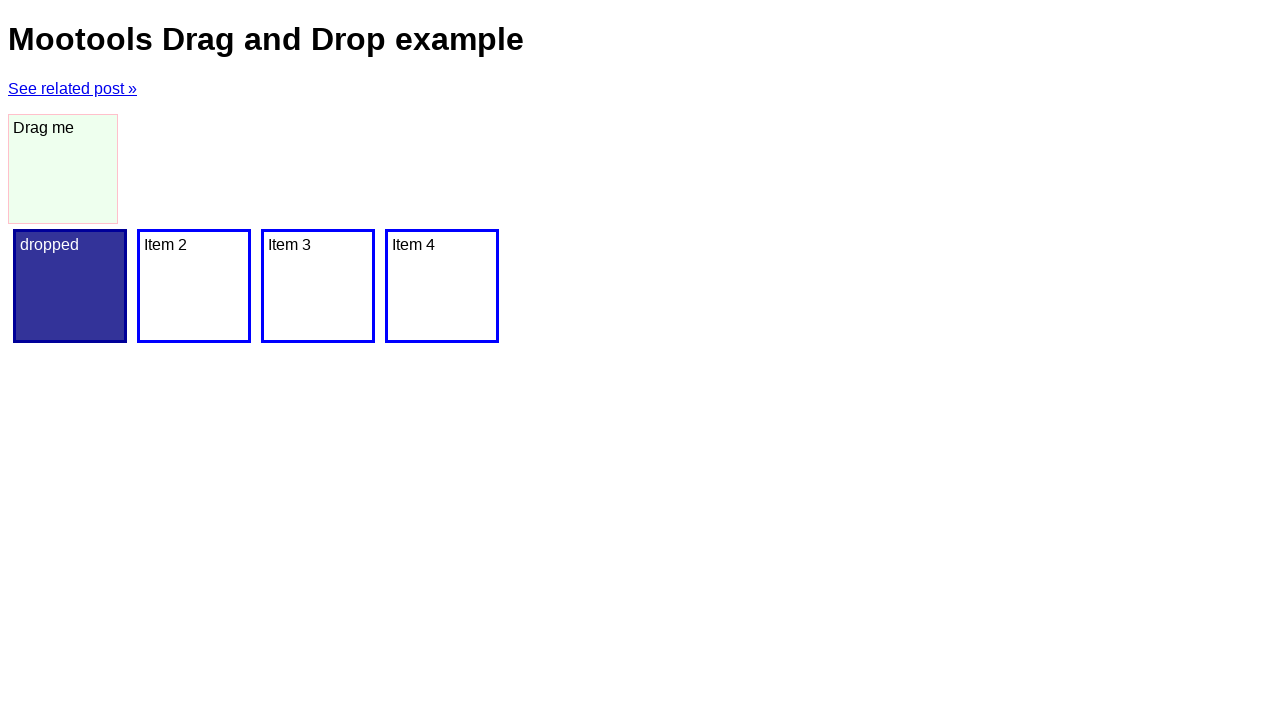

Dragged element to second target position at (194, 286)
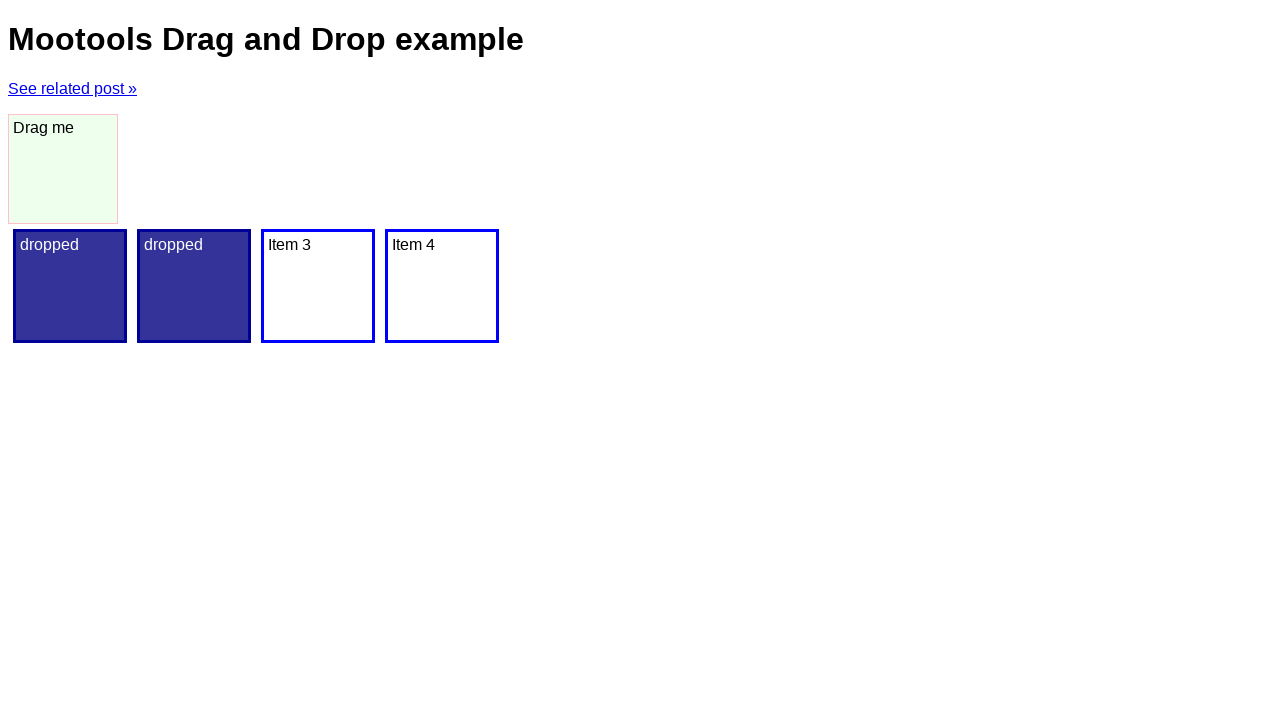

Waited 1 second after second drag operation
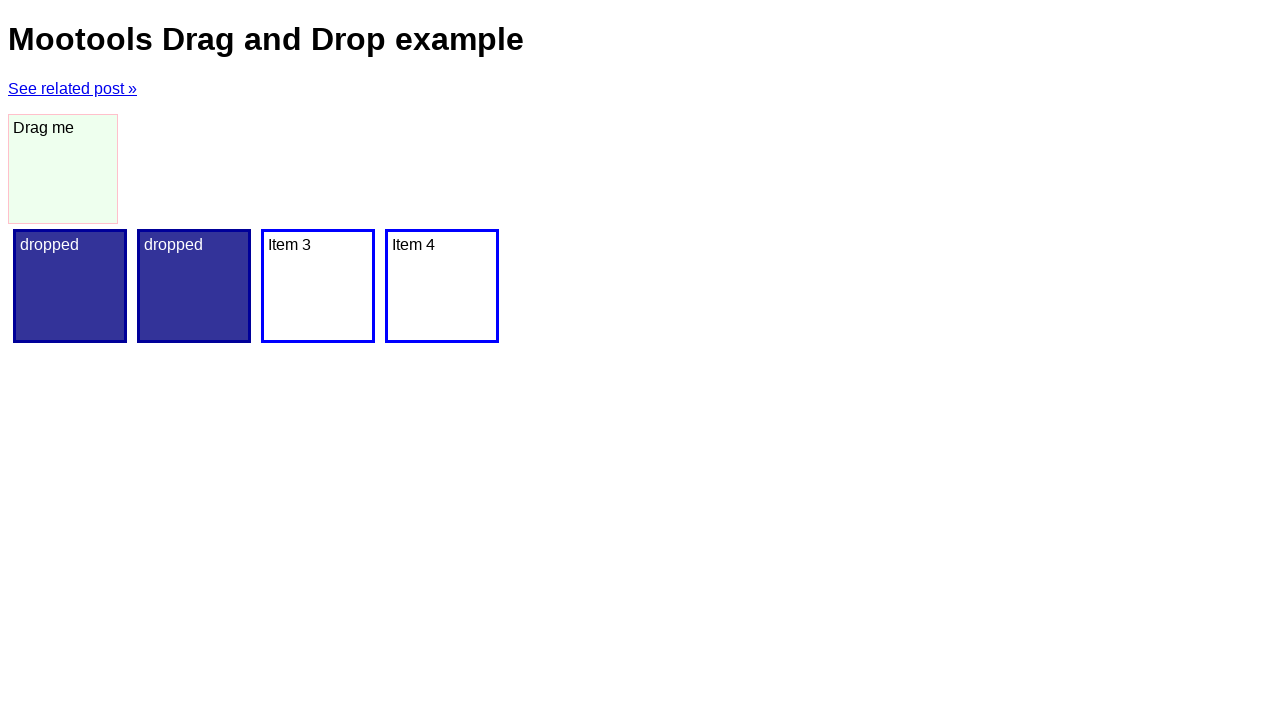

Dragged element to third target position at (318, 286)
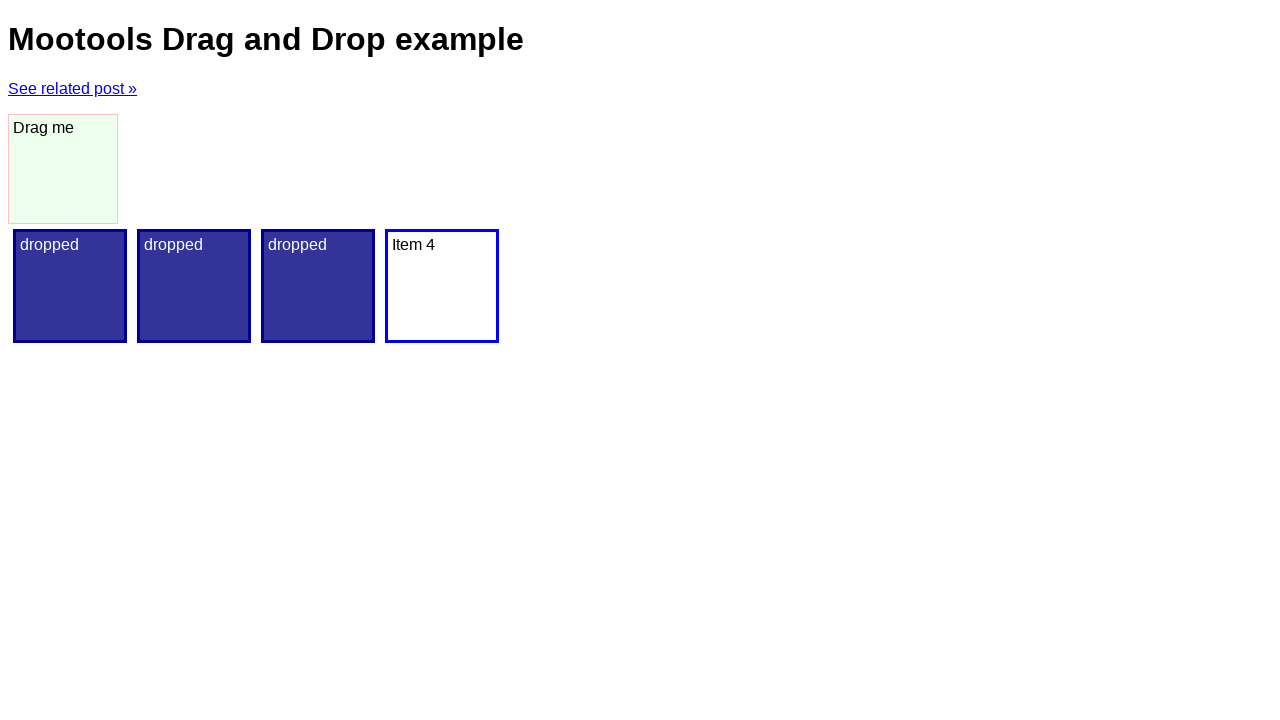

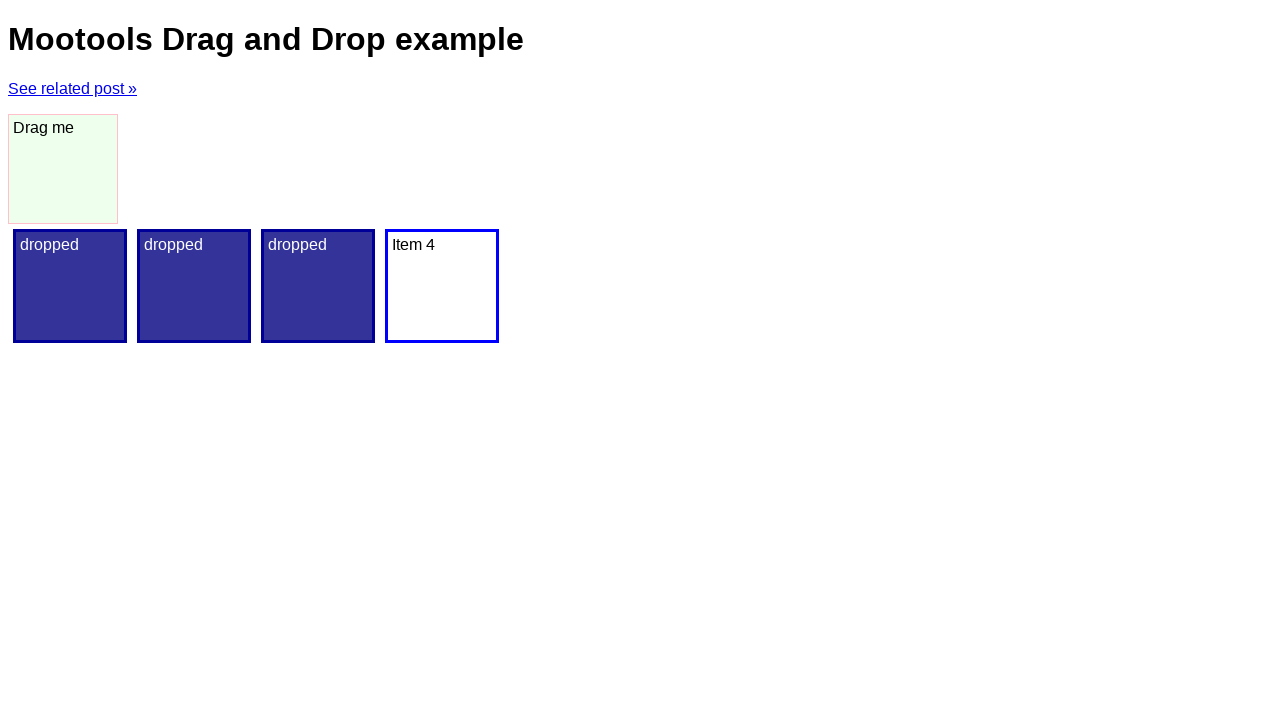